Tests that clicking "Clear completed" button removes all completed items from the list.

Starting URL: https://demo.playwright.dev/todomvc

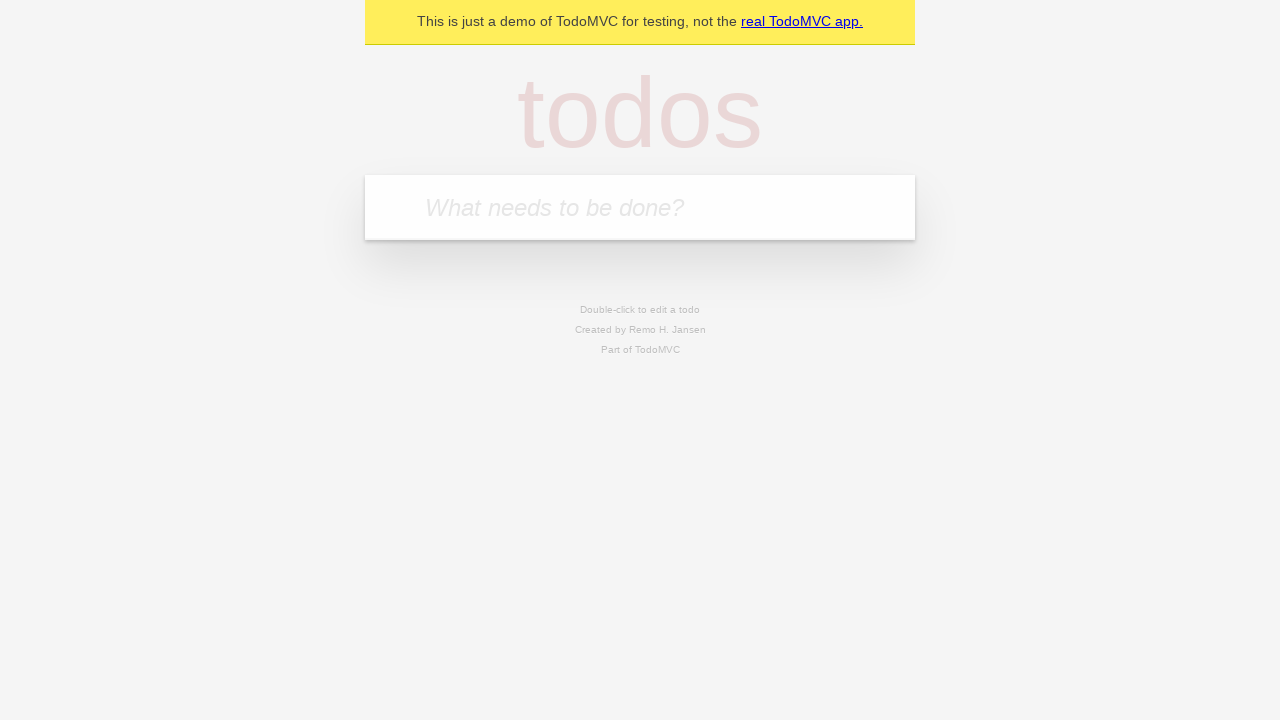

Filled todo input with 'buy some cheese' on internal:attr=[placeholder="What needs to be done?"i]
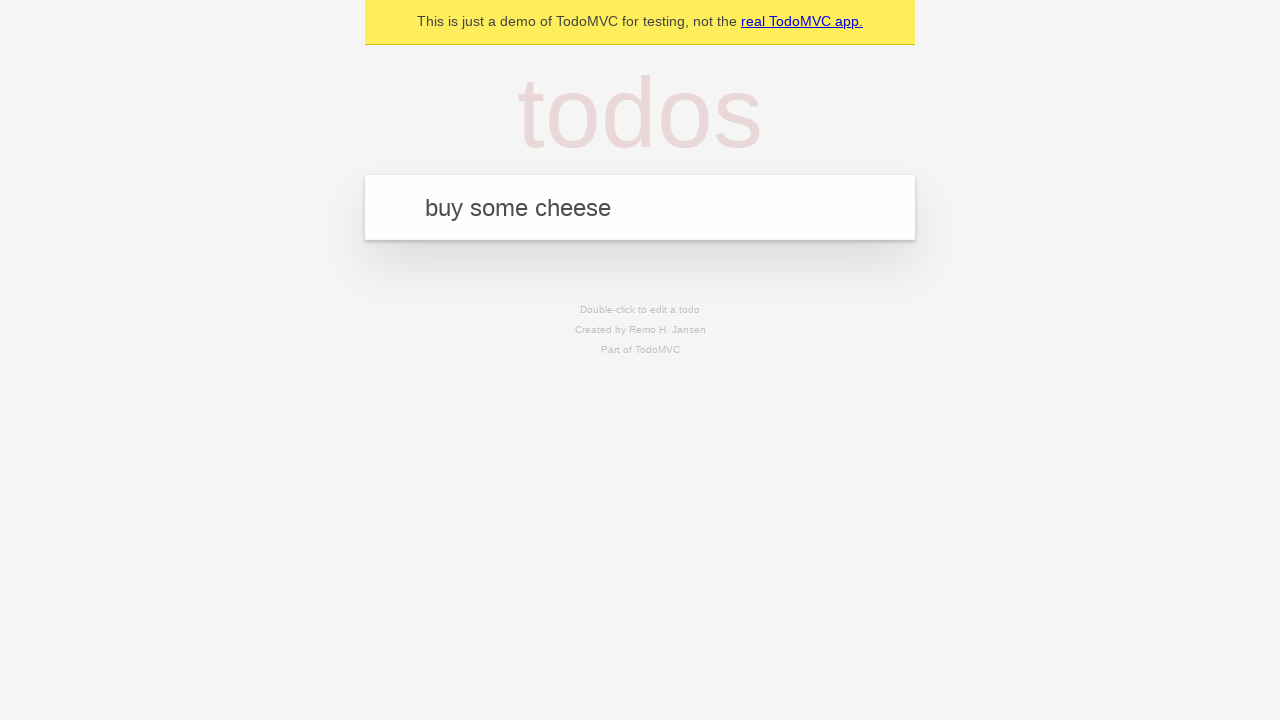

Pressed Enter to add first todo item on internal:attr=[placeholder="What needs to be done?"i]
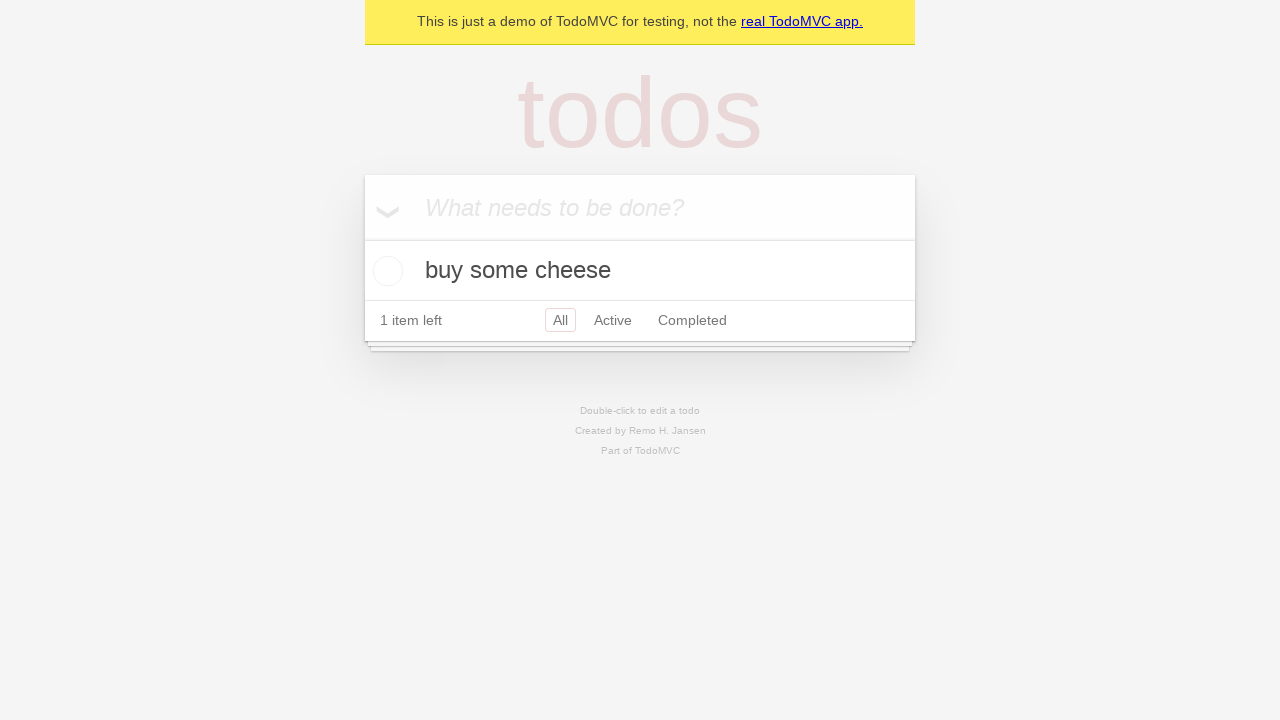

Filled todo input with 'feed the cat' on internal:attr=[placeholder="What needs to be done?"i]
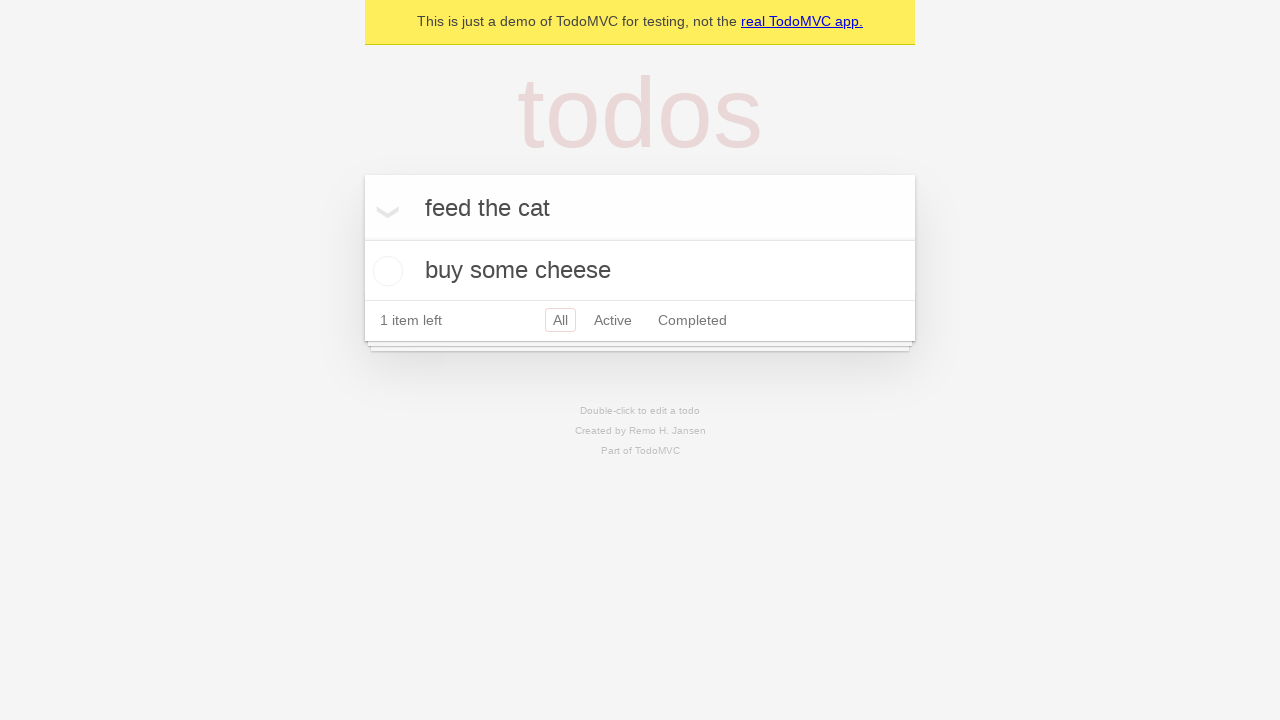

Pressed Enter to add second todo item on internal:attr=[placeholder="What needs to be done?"i]
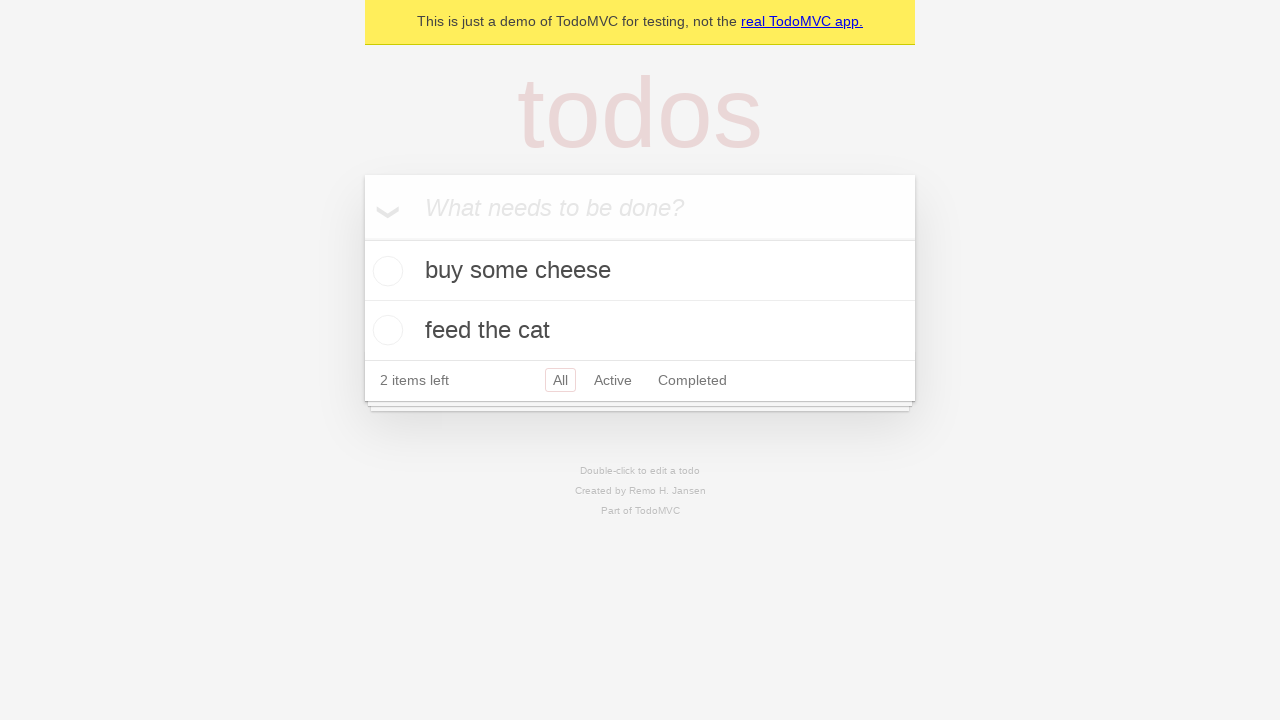

Filled todo input with 'book a doctors appointment' on internal:attr=[placeholder="What needs to be done?"i]
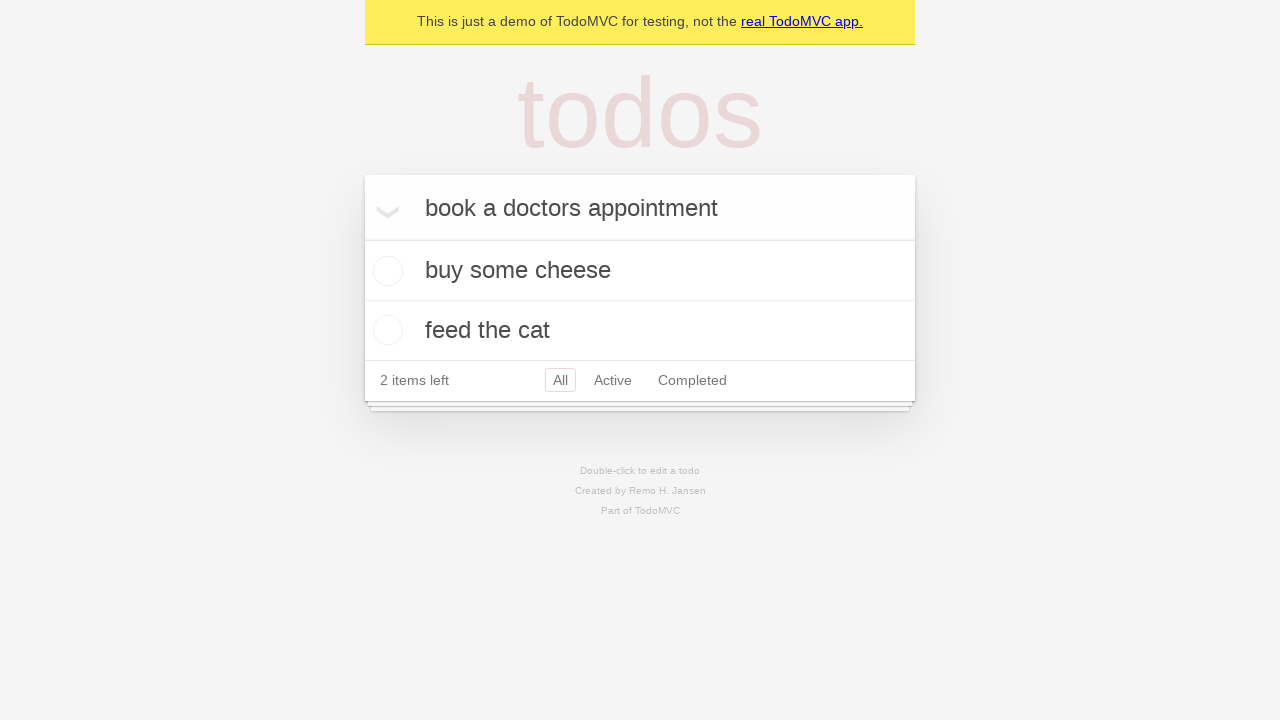

Pressed Enter to add third todo item on internal:attr=[placeholder="What needs to be done?"i]
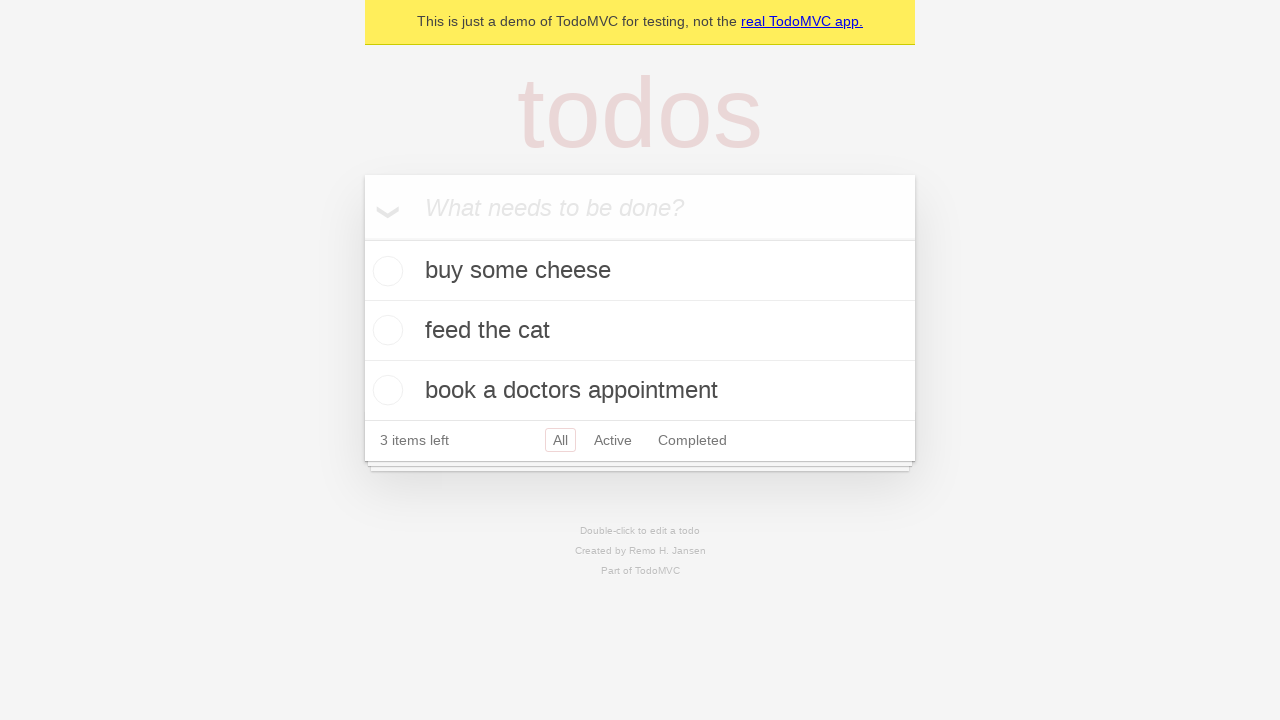

Checked the second todo item to mark it as completed at (385, 330) on internal:testid=[data-testid="todo-item"s] >> nth=1 >> internal:role=checkbox
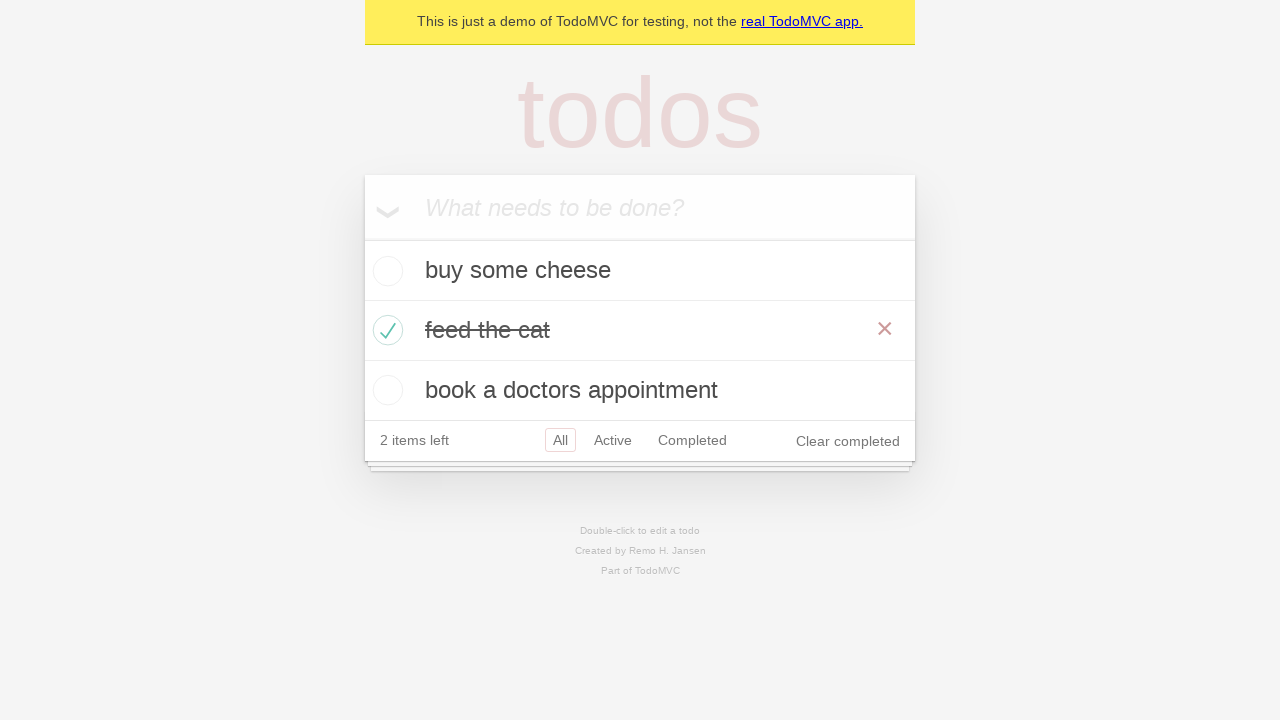

Clicked 'Clear completed' button to remove completed items at (848, 441) on internal:role=button[name="Clear completed"i]
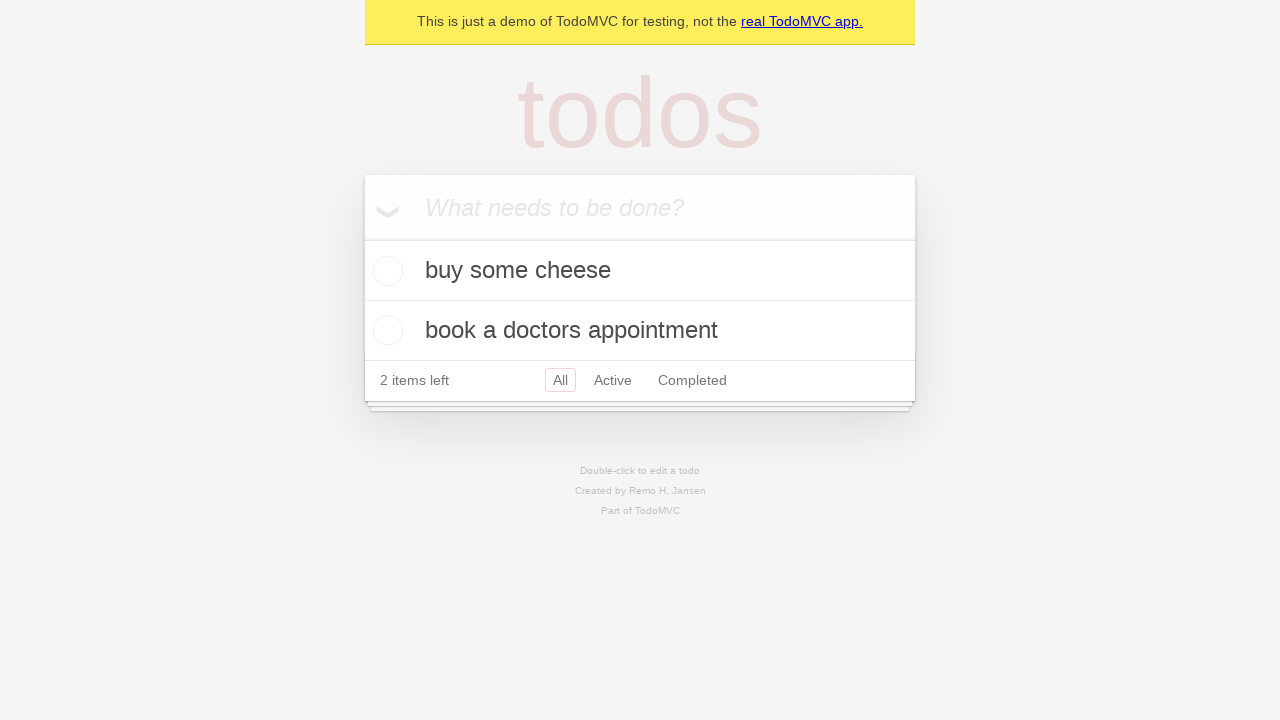

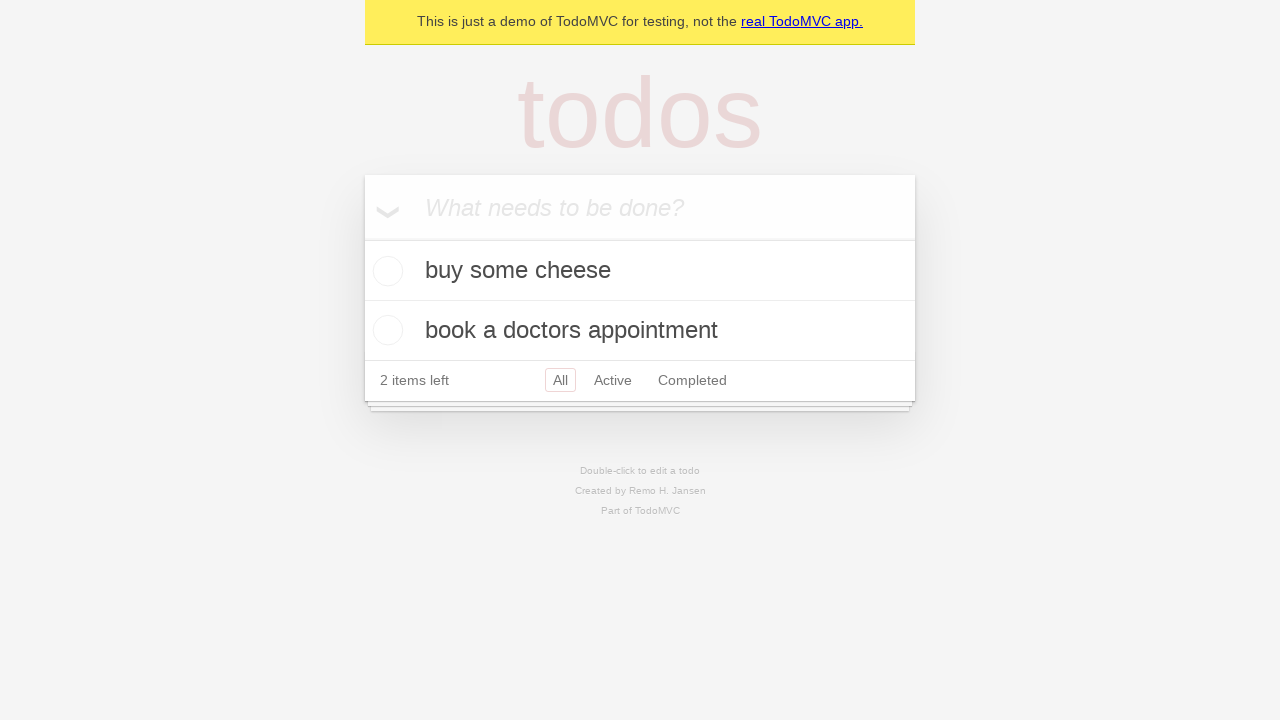